Navigates to GeeksforGeeks homepage, waits for the "Courses" link to be present, and clicks on it

Starting URL: https://www.geeksforgeeks.org/

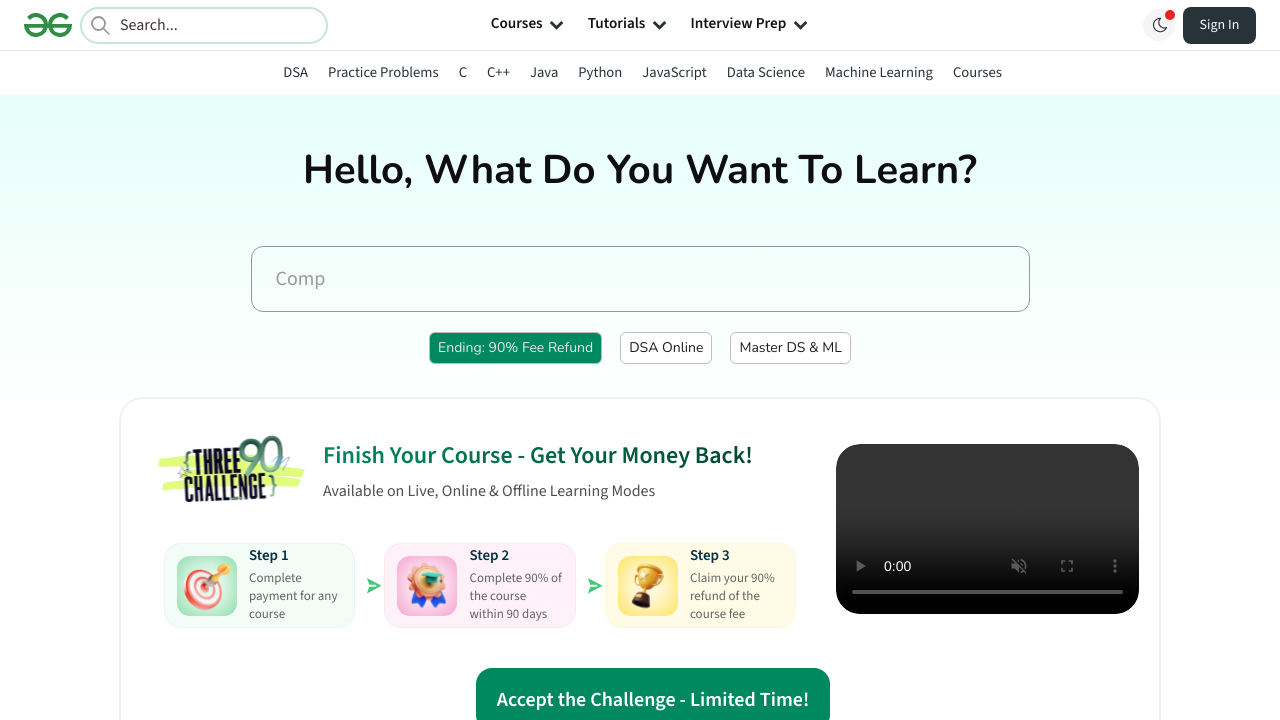

Navigated to GeeksforGeeks homepage
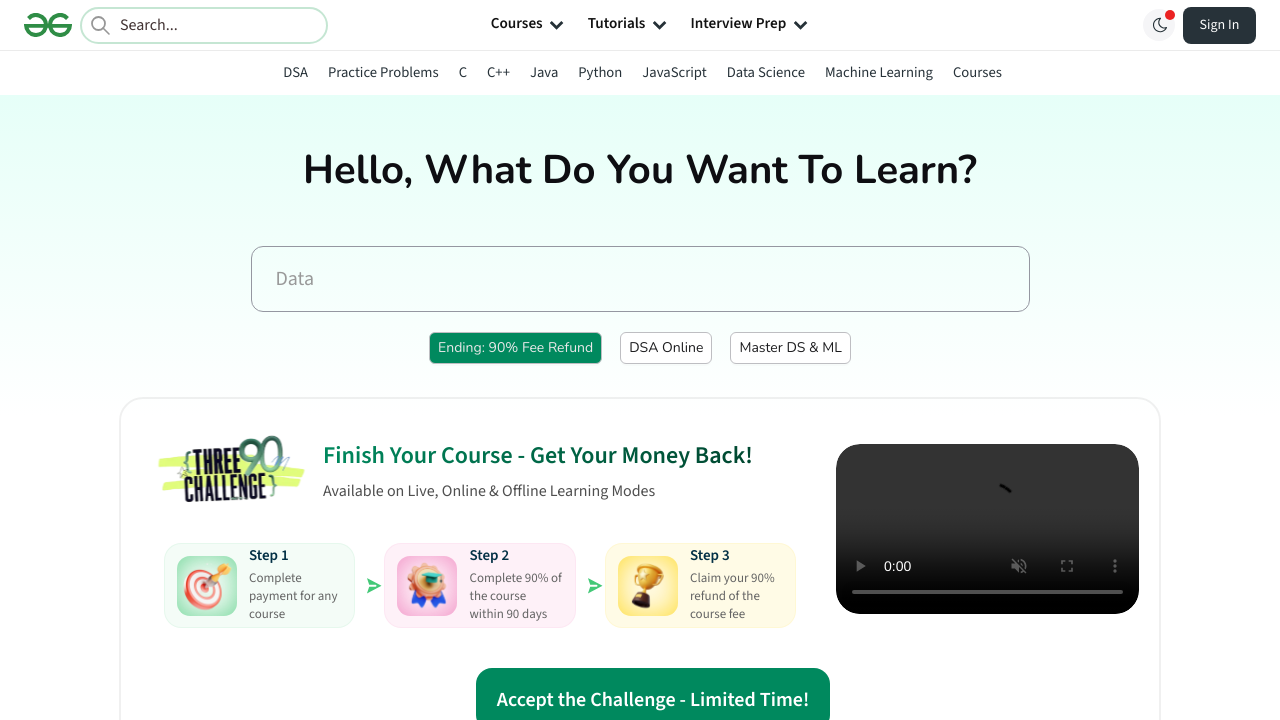

Waited for Courses link to be present
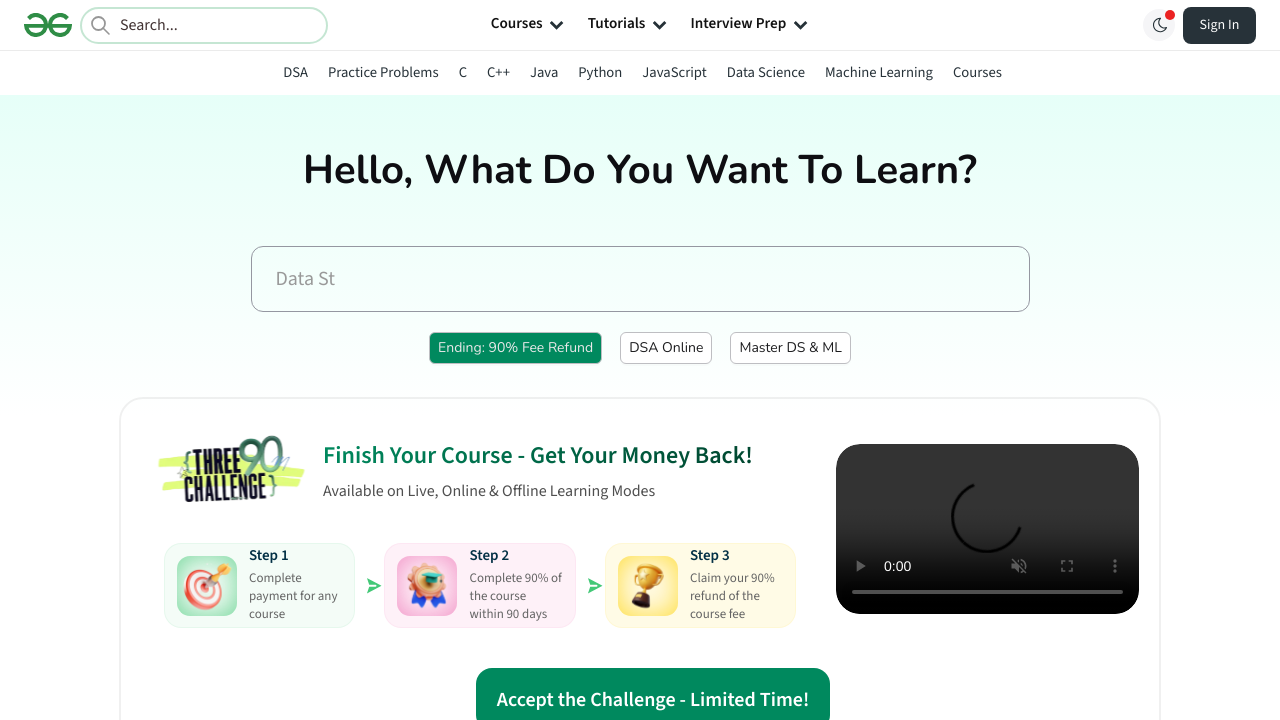

Clicked on Courses link at (517, 25) on text=Courses
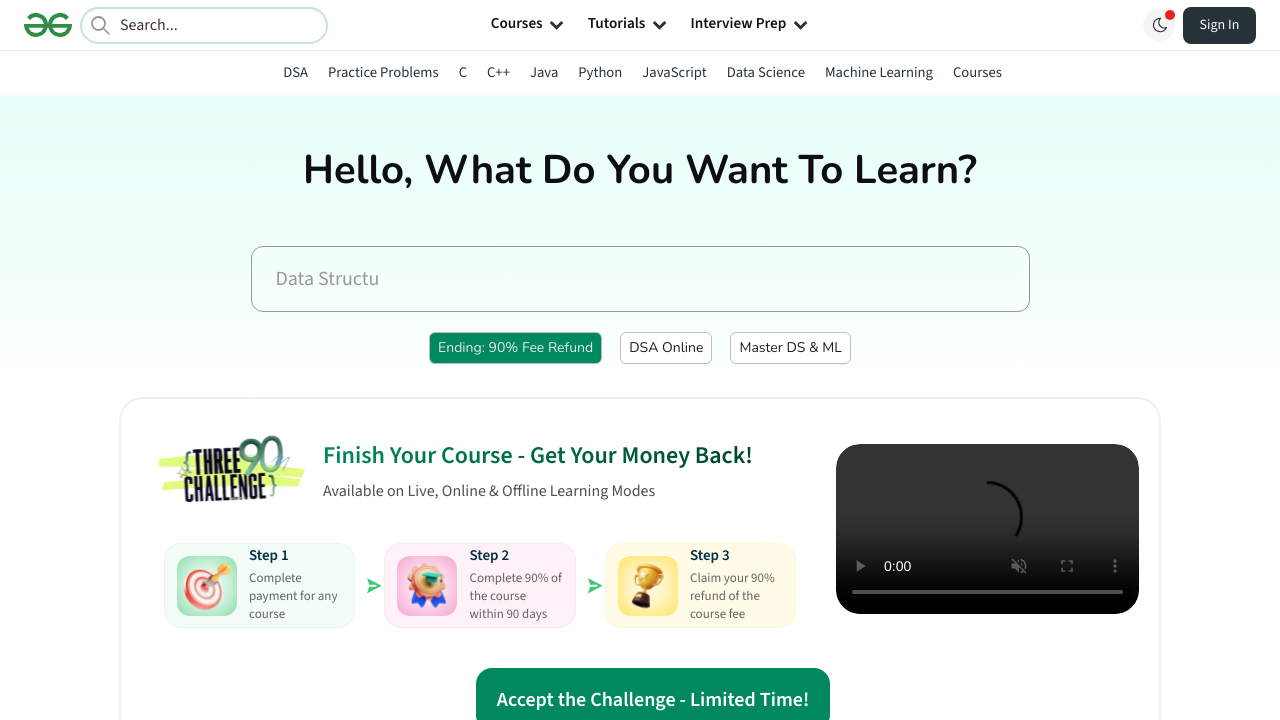

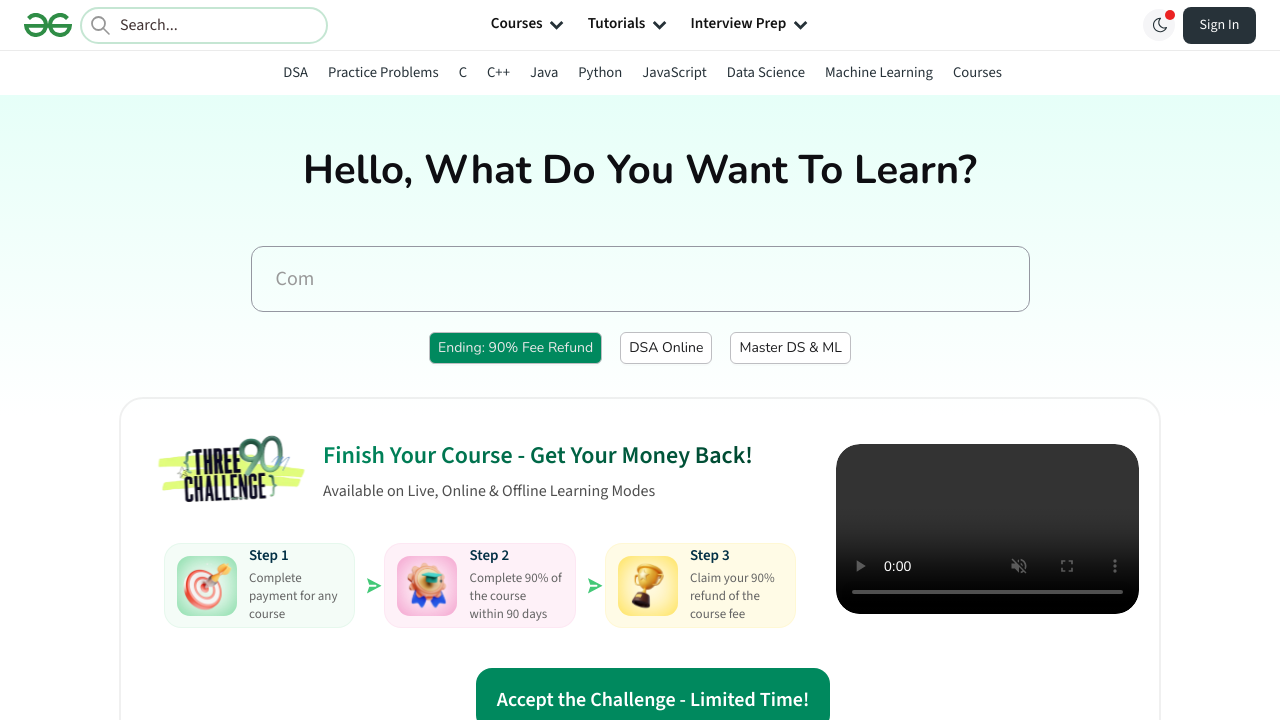